Searches for products containing "ca", adds Cashews to cart, proceeds to checkout and places an order

Starting URL: https://rahulshettyacademy.com/seleniumPractise/#/

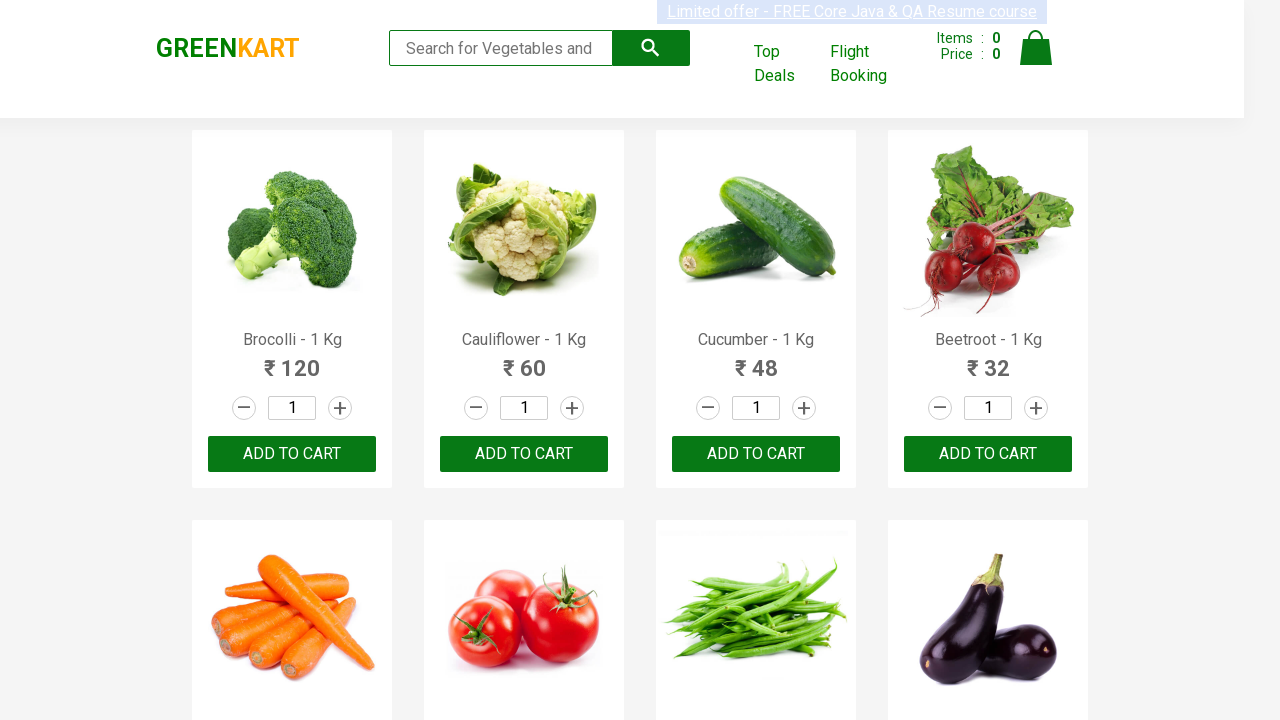

Filled search field with 'ca' on input[type="search"].search-keyword
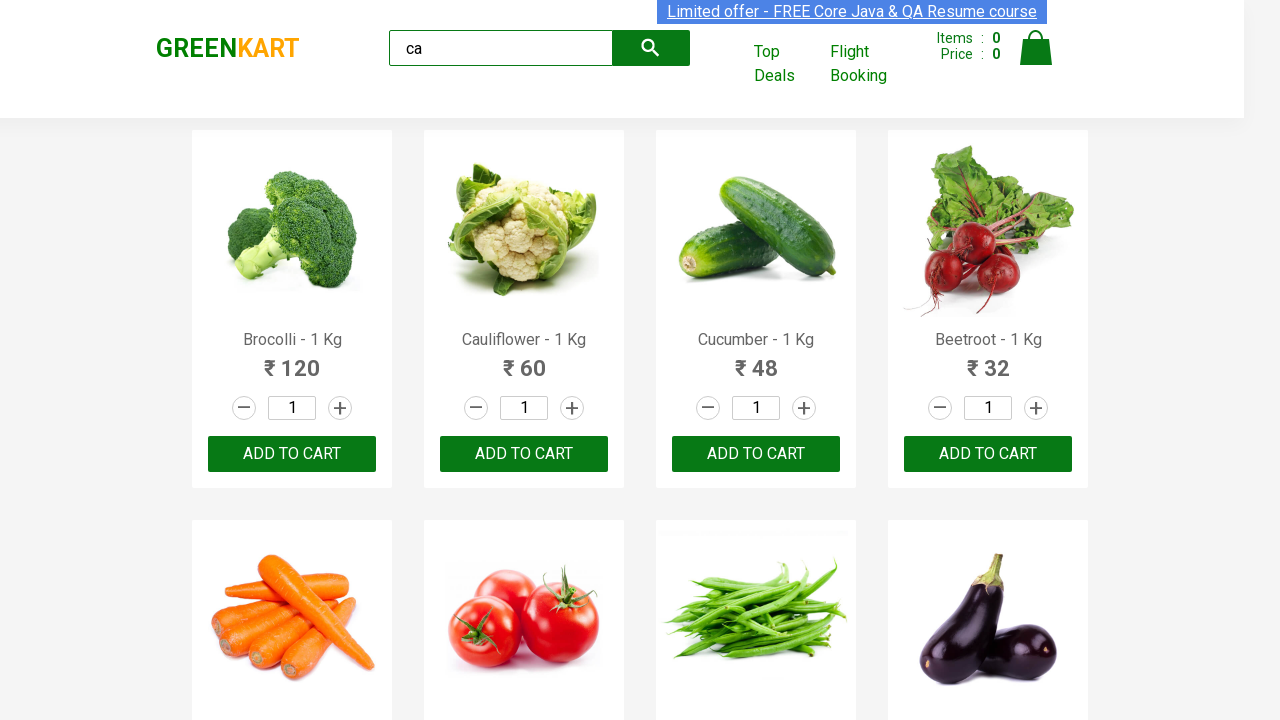

Waited for products to load
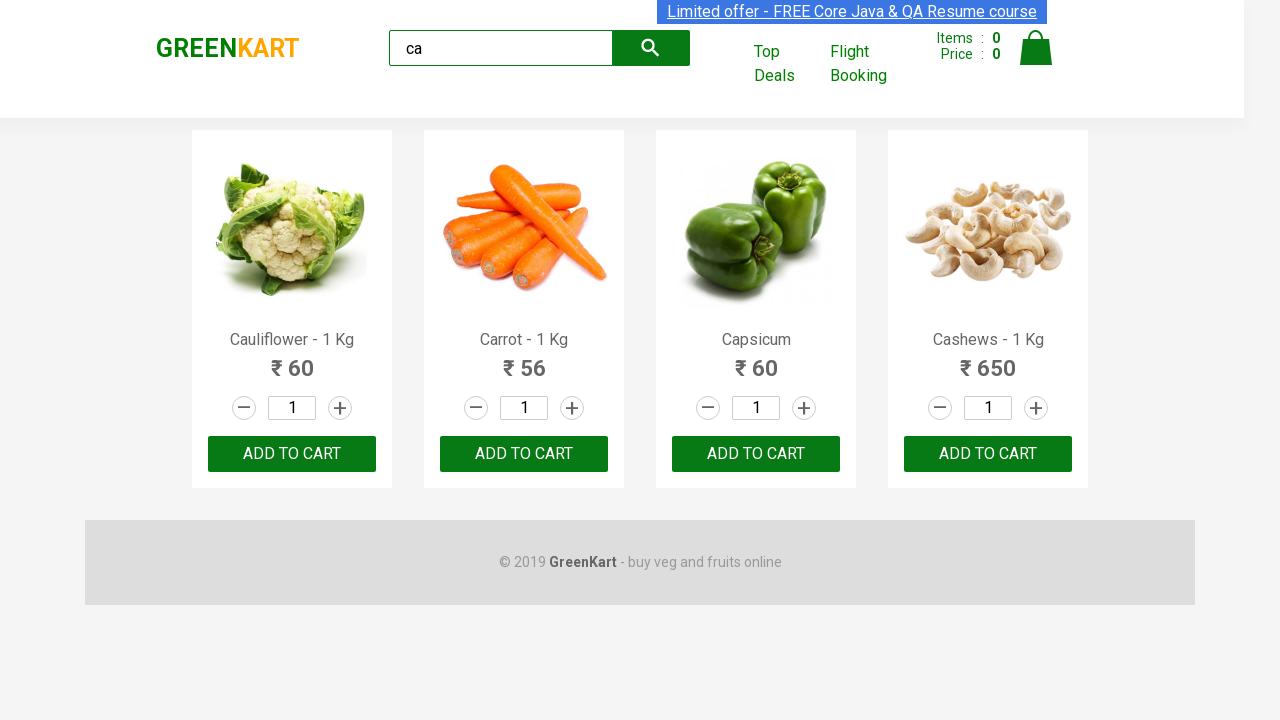

Located all products on page
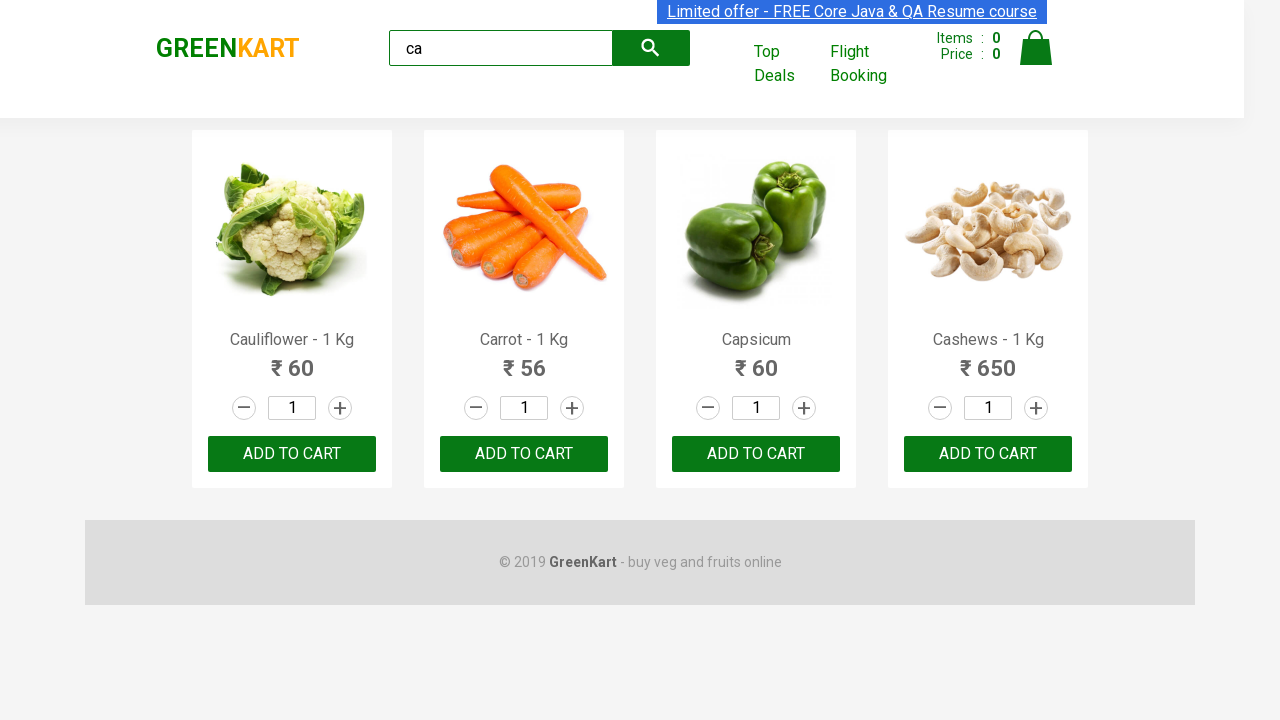

Found and clicked 'Add to cart' button for Cashews at (988, 454) on .products .product >> nth=3 >> button
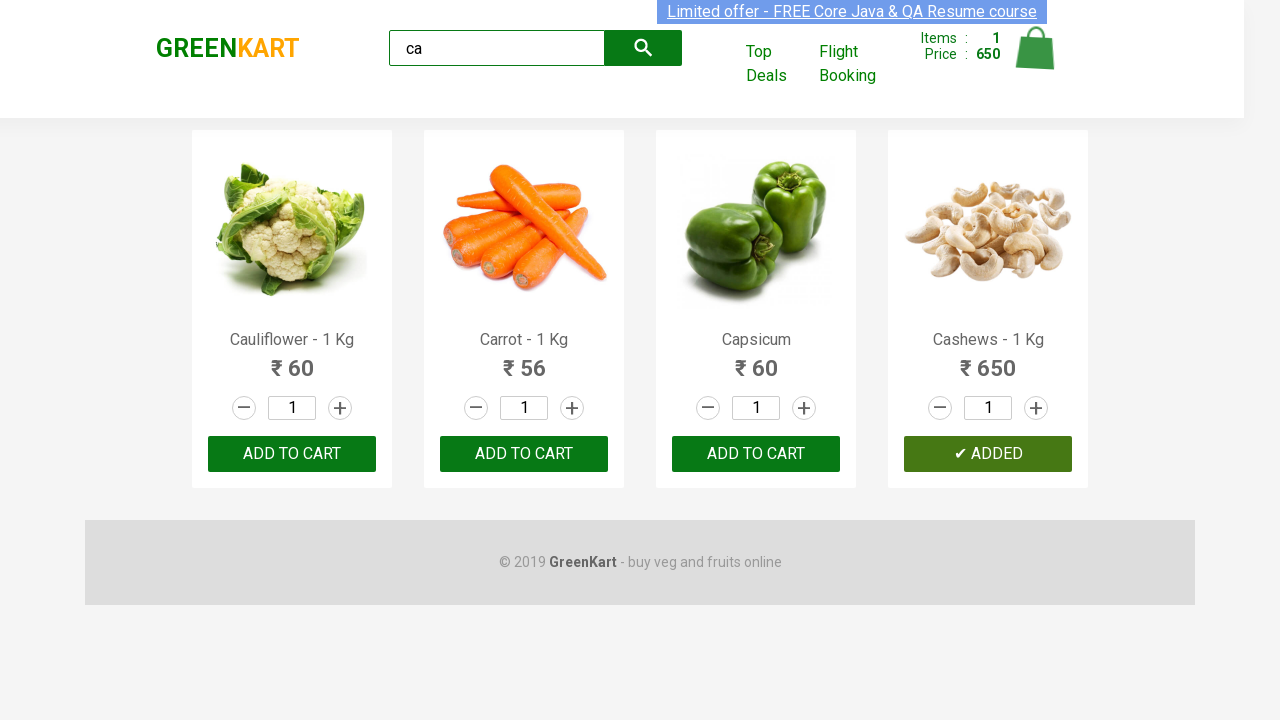

Clicked cart icon at (1036, 48) on .cart-icon > img
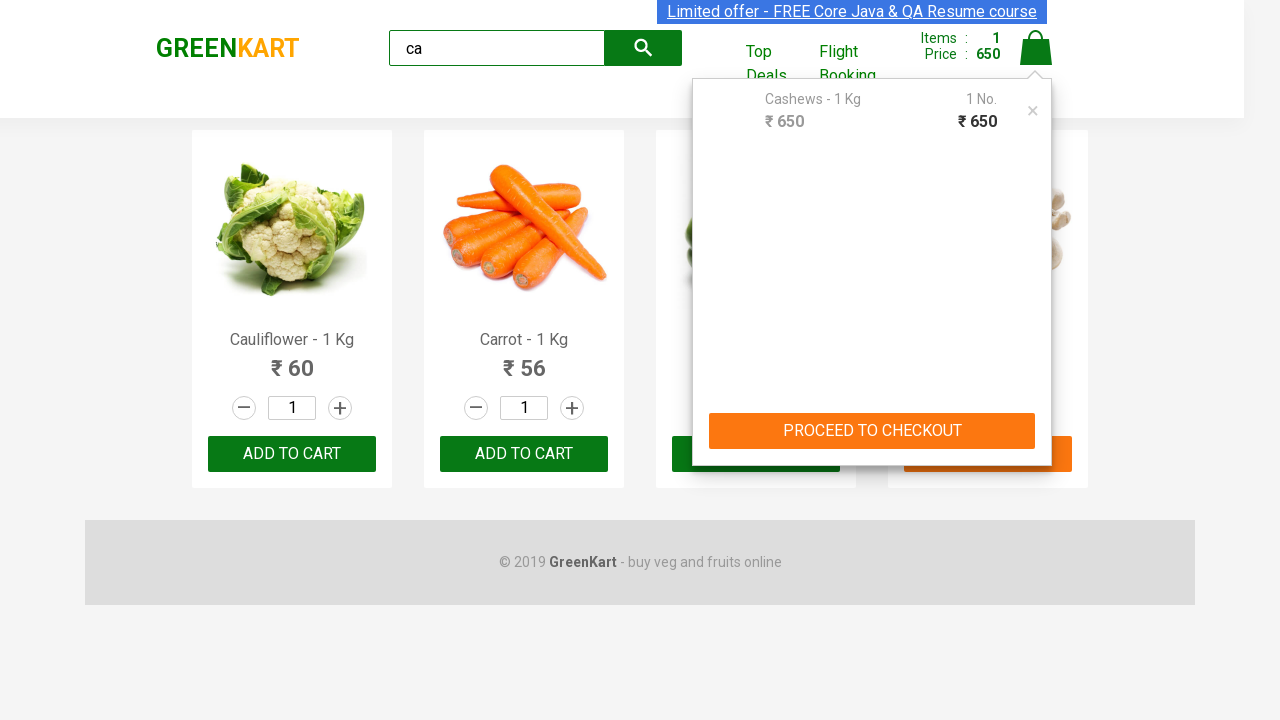

Clicked 'PROCEED TO CHECKOUT' button at (872, 431) on .cart-preview.active .action-block button:has-text('PROCEED TO CHECKOUT')
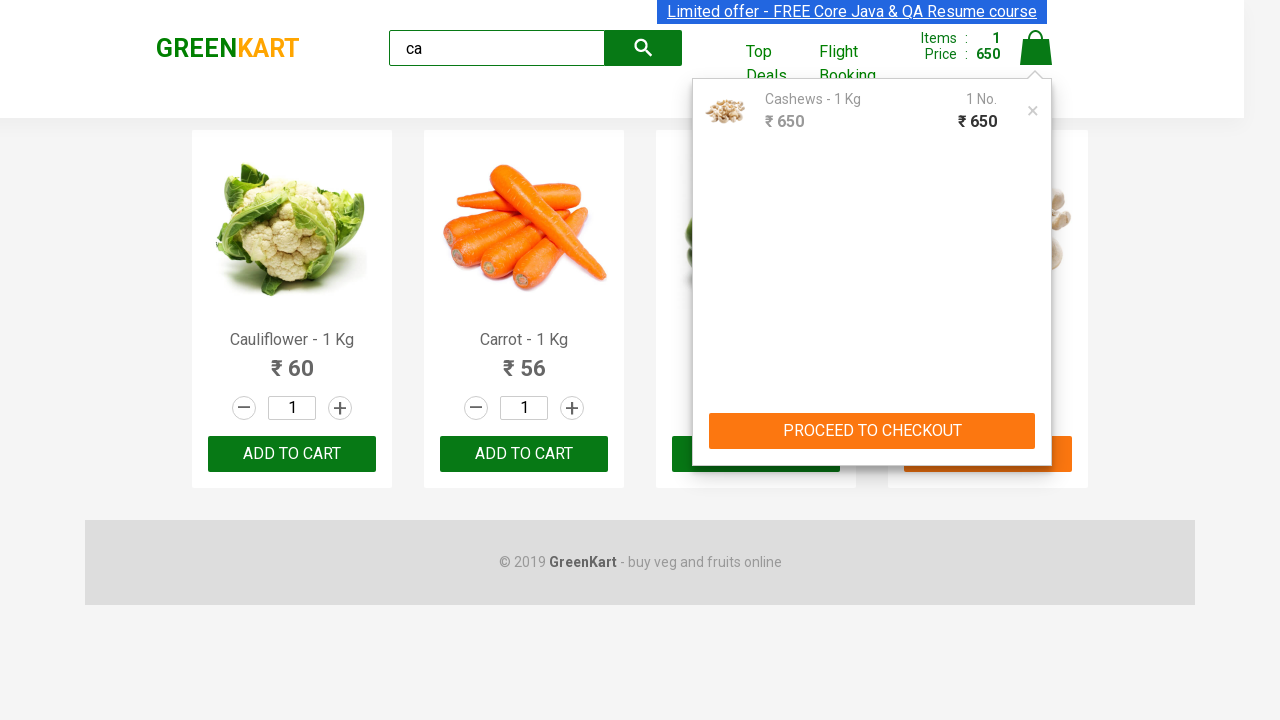

Clicked 'Place Order' button to complete purchase at (1036, 420) on text=Place Order
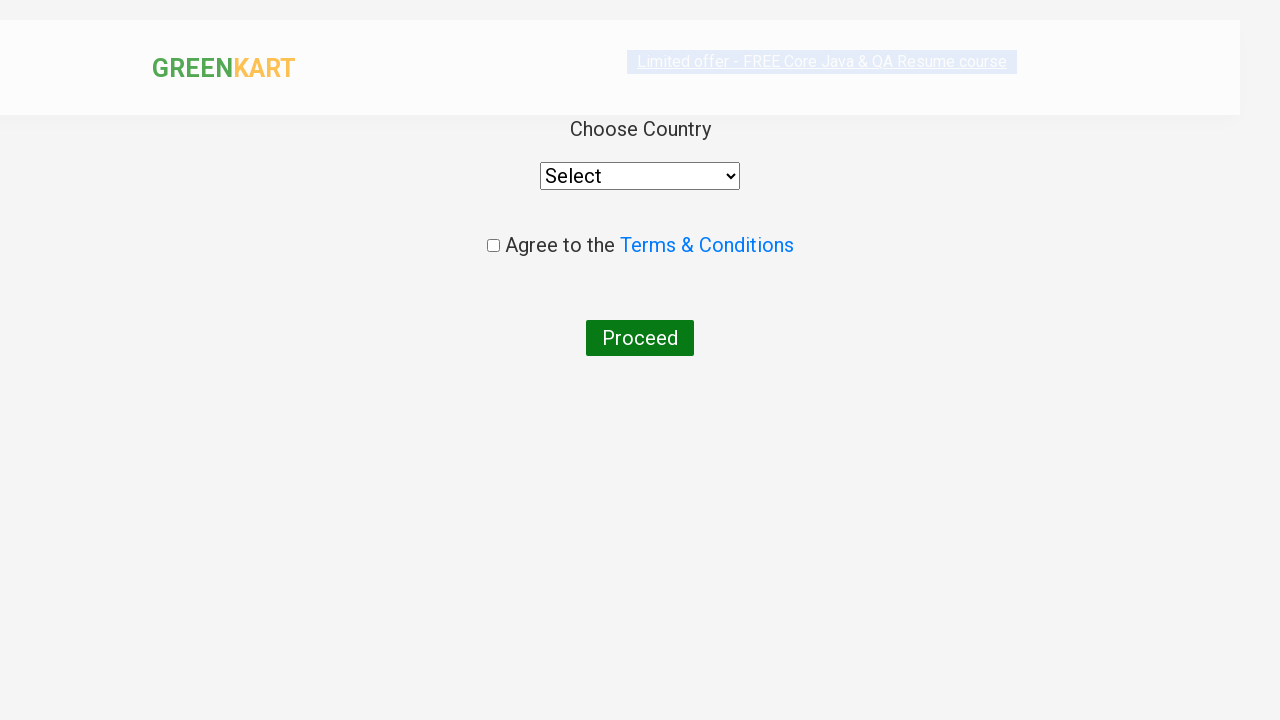

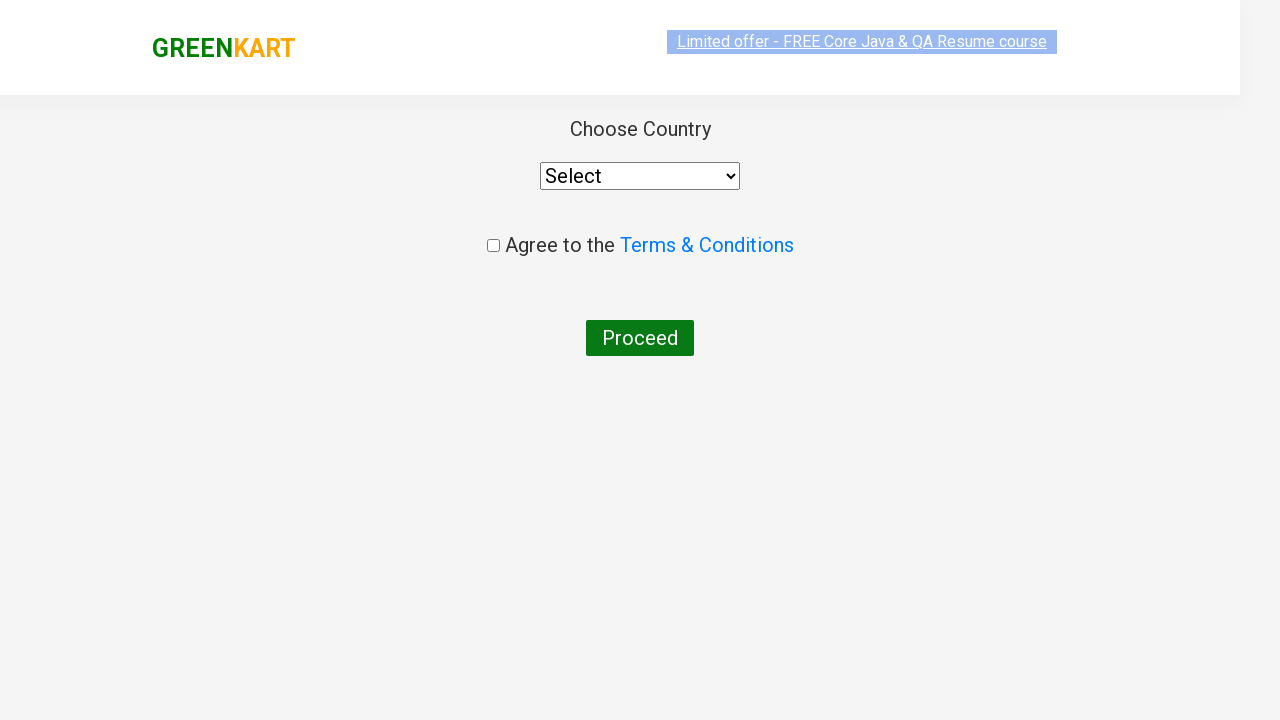